Tests clearing the complete state of all items by checking and then unchecking the toggle all checkbox.

Starting URL: https://demo.playwright.dev/todomvc

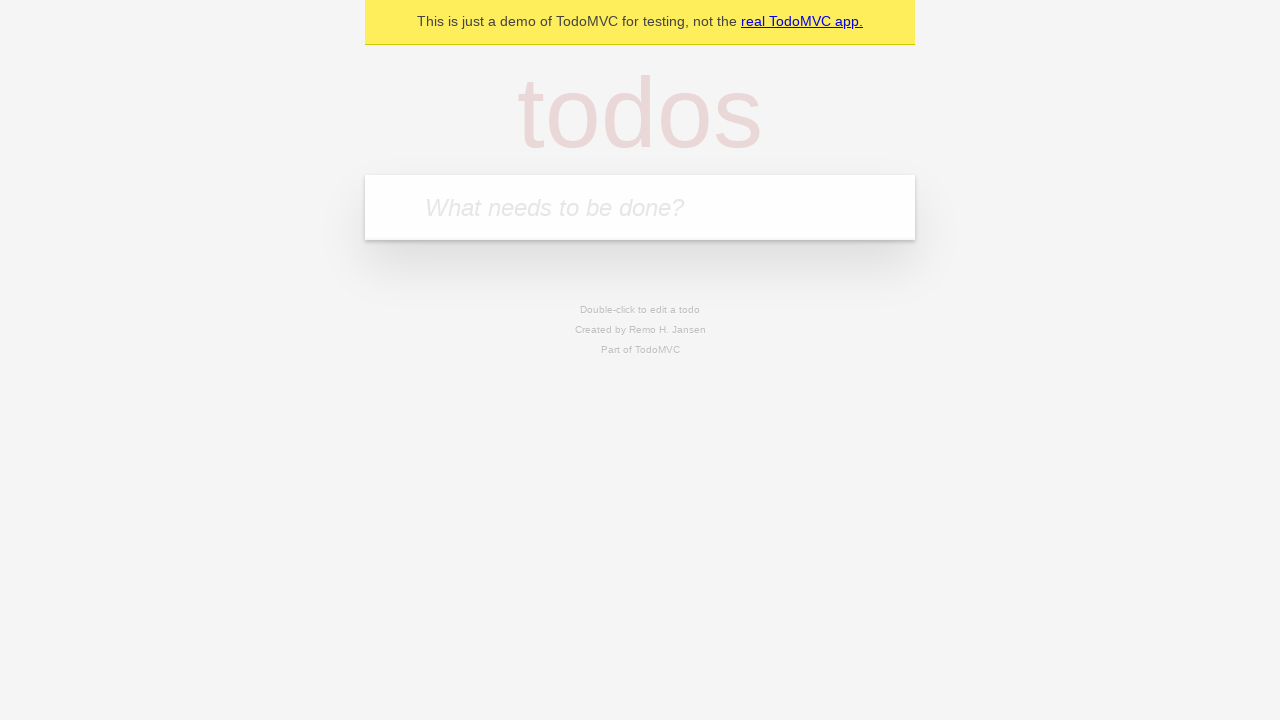

Filled todo input with 'buy some cheese' on internal:attr=[placeholder="What needs to be done?"i]
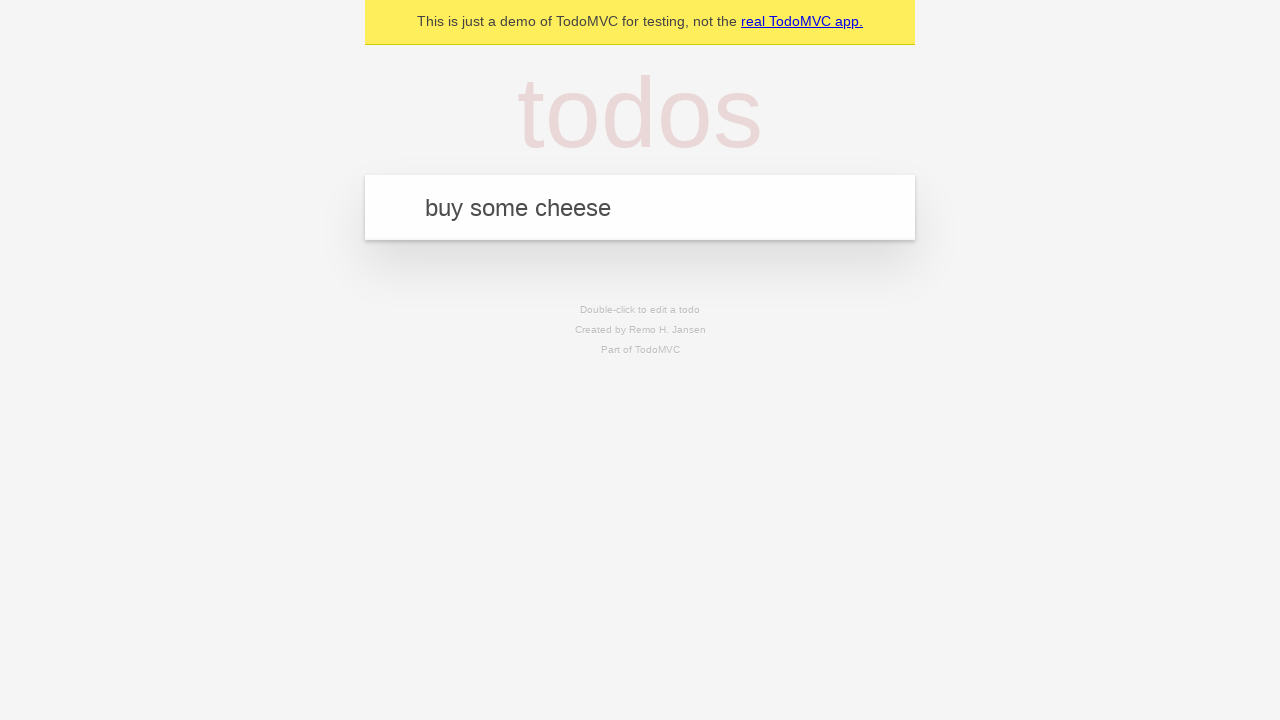

Pressed Enter to add first todo on internal:attr=[placeholder="What needs to be done?"i]
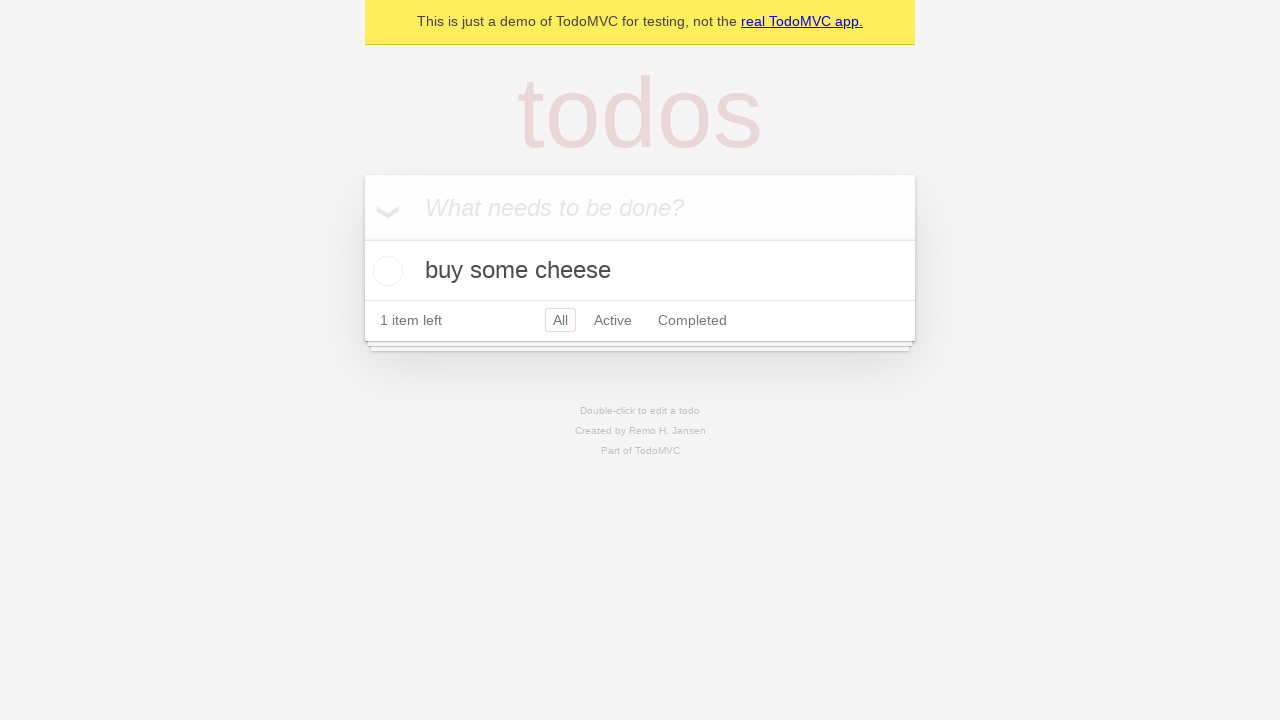

Filled todo input with 'feed the cat' on internal:attr=[placeholder="What needs to be done?"i]
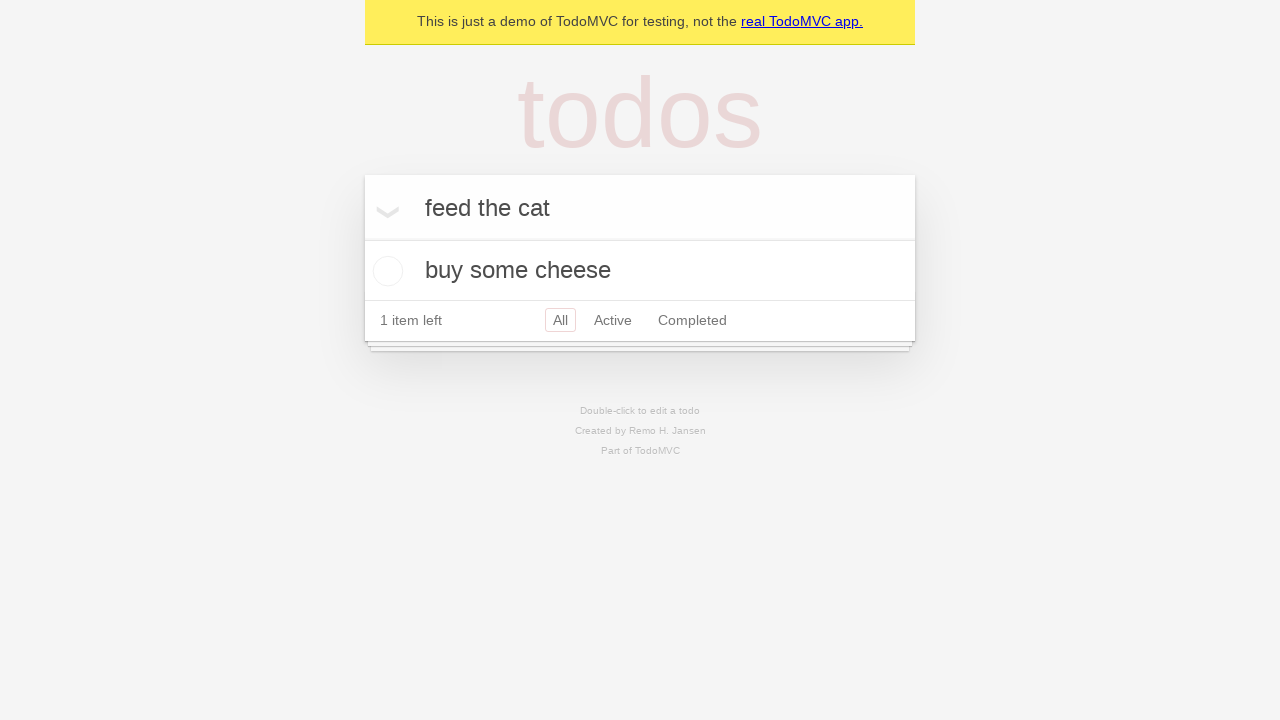

Pressed Enter to add second todo on internal:attr=[placeholder="What needs to be done?"i]
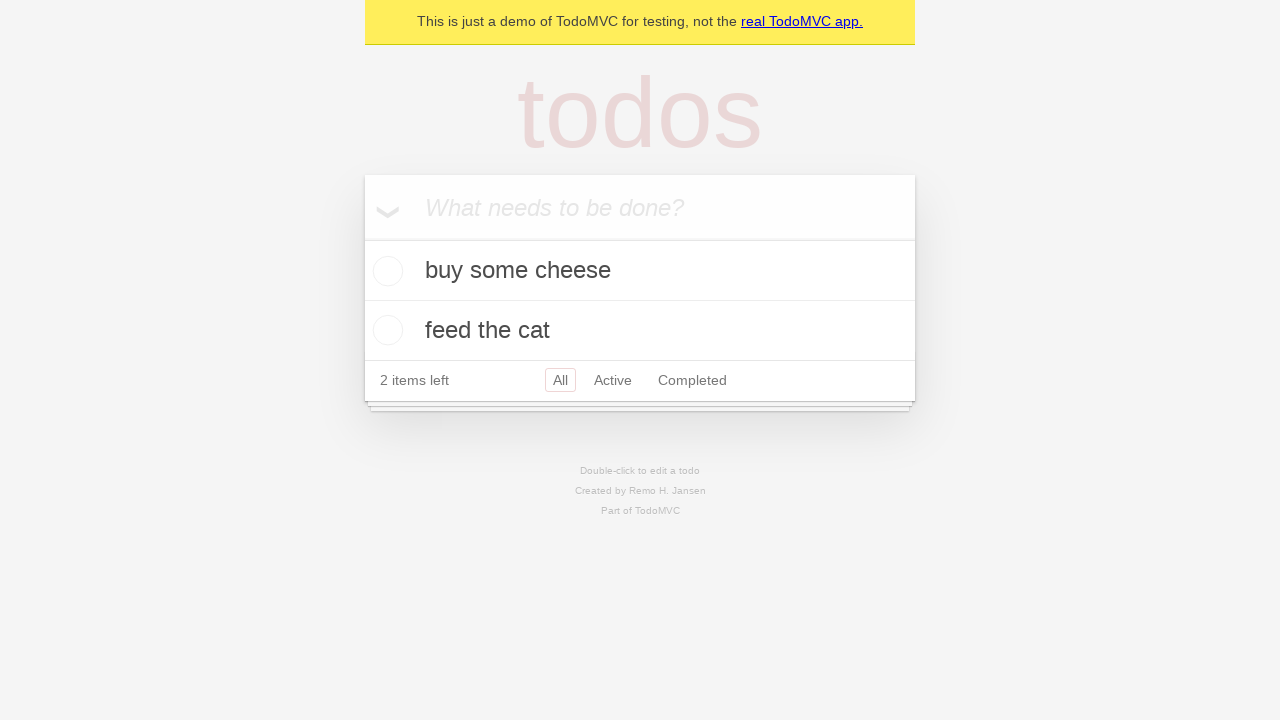

Filled todo input with 'book a doctors appointment' on internal:attr=[placeholder="What needs to be done?"i]
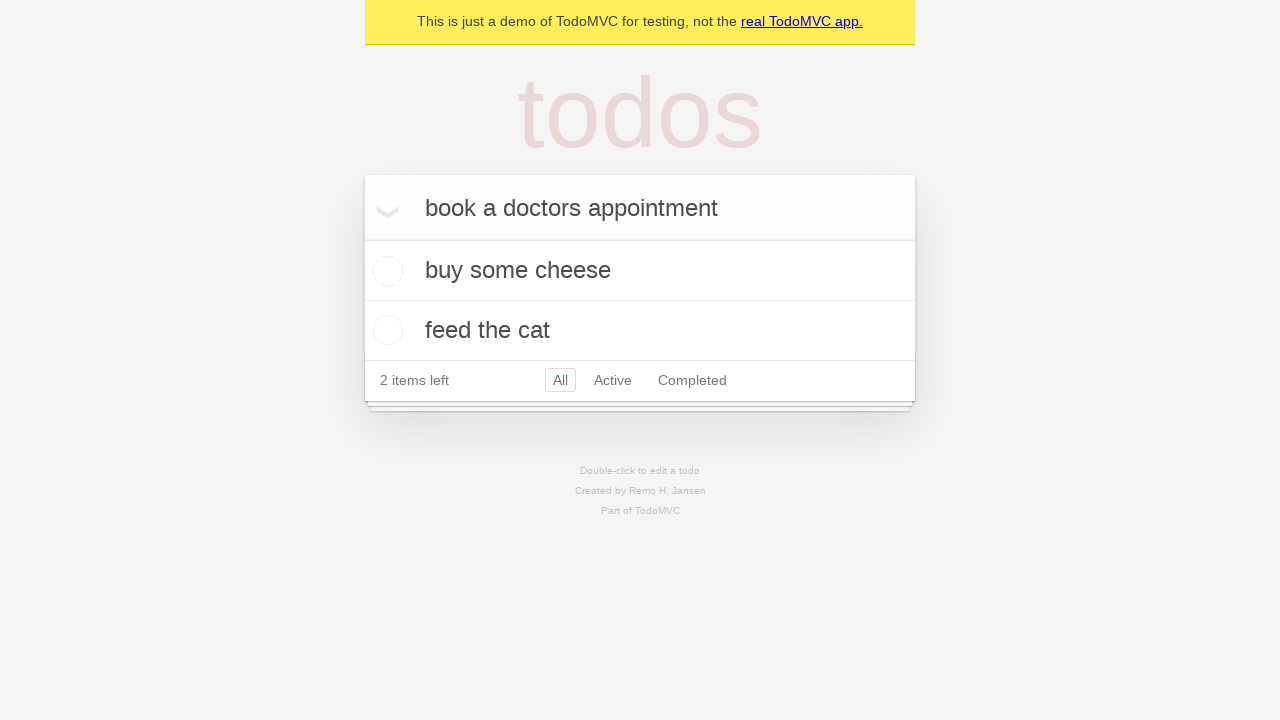

Pressed Enter to add third todo on internal:attr=[placeholder="What needs to be done?"i]
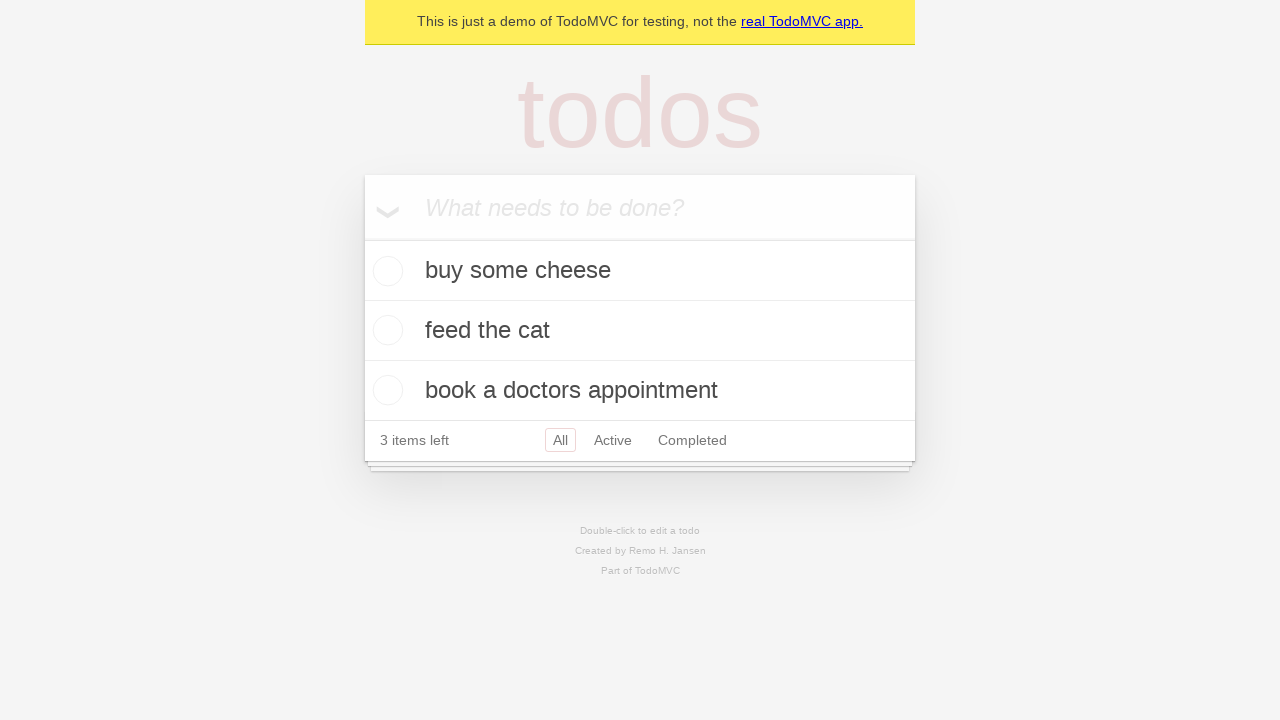

Checked toggle all checkbox to mark all todos as complete at (362, 238) on internal:label="Mark all as complete"i
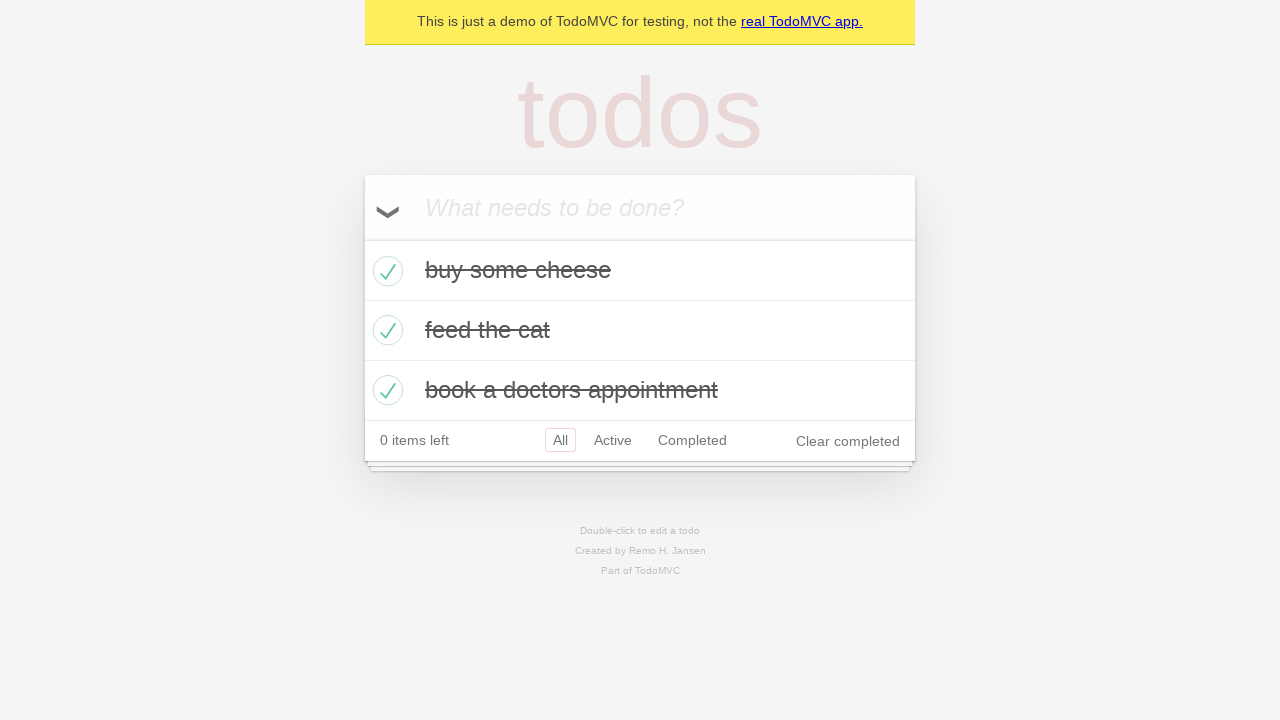

Unchecked toggle all checkbox to clear complete state of all todos at (362, 238) on internal:label="Mark all as complete"i
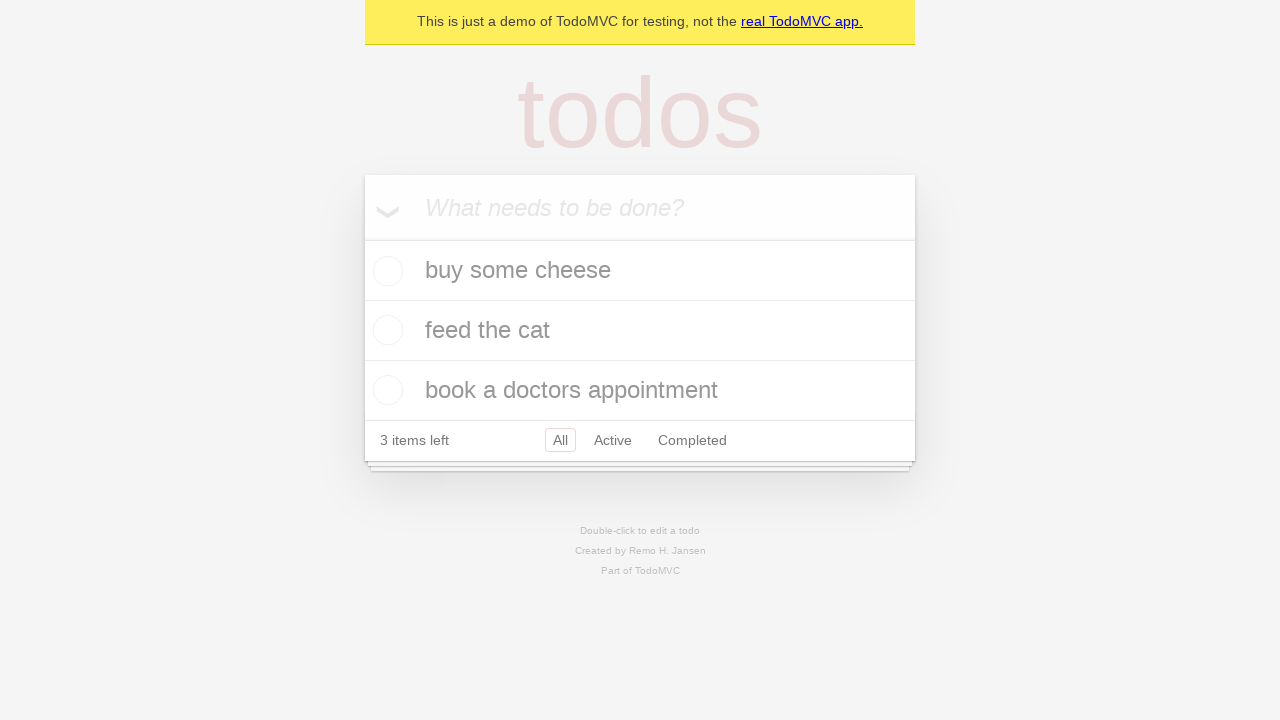

Waited for todo items to update in DOM
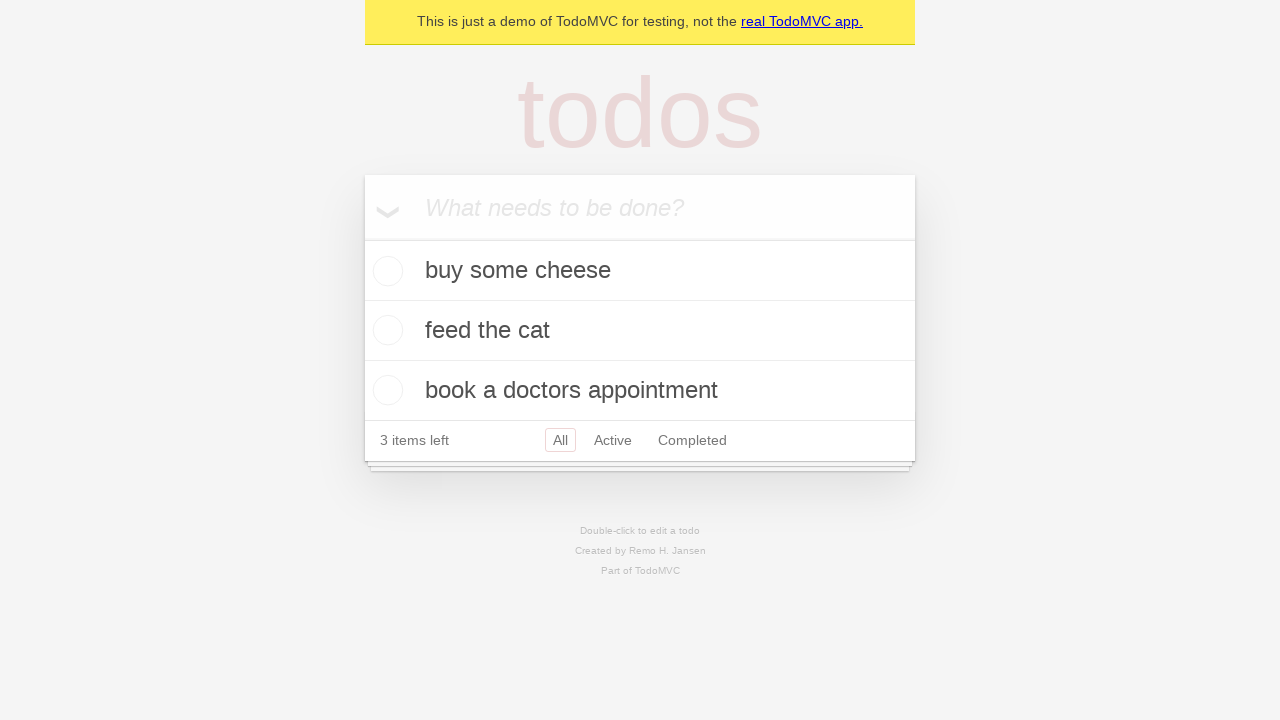

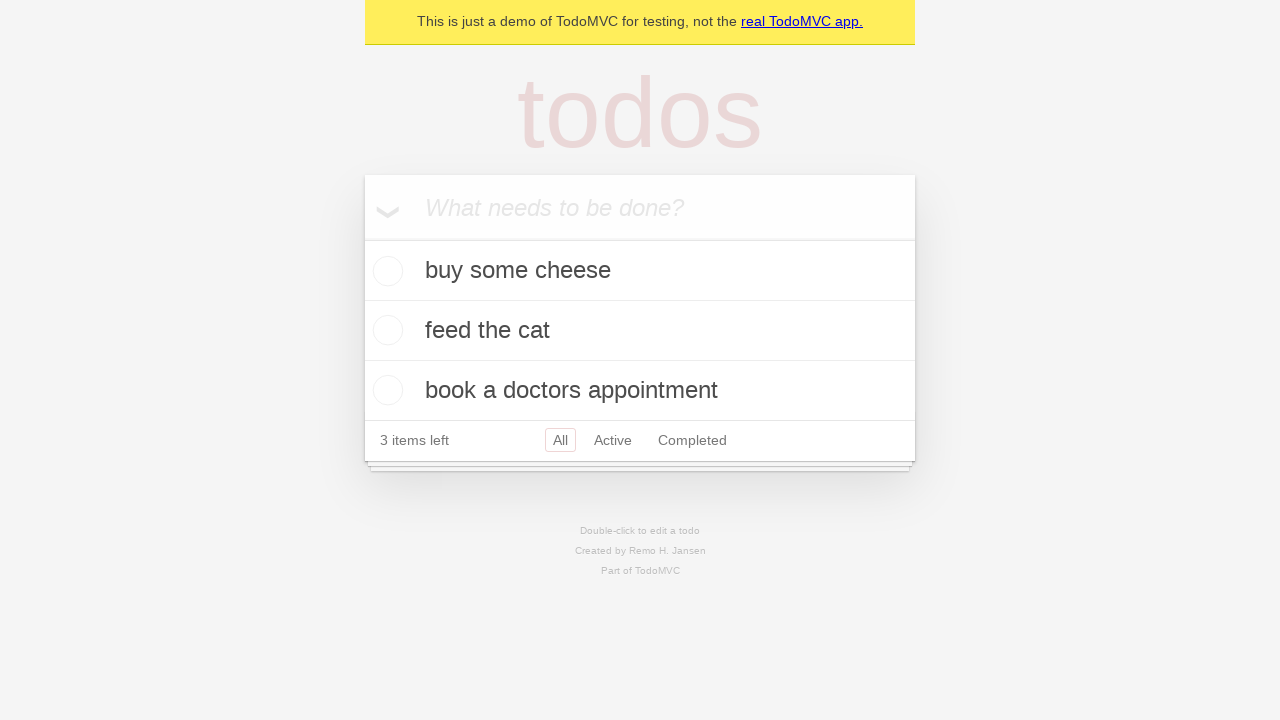